Tests navigation to Sauce Labs' guinea pig test page and verifies the page title is correct

Starting URL: https://saucelabs.com/test/guinea-pig

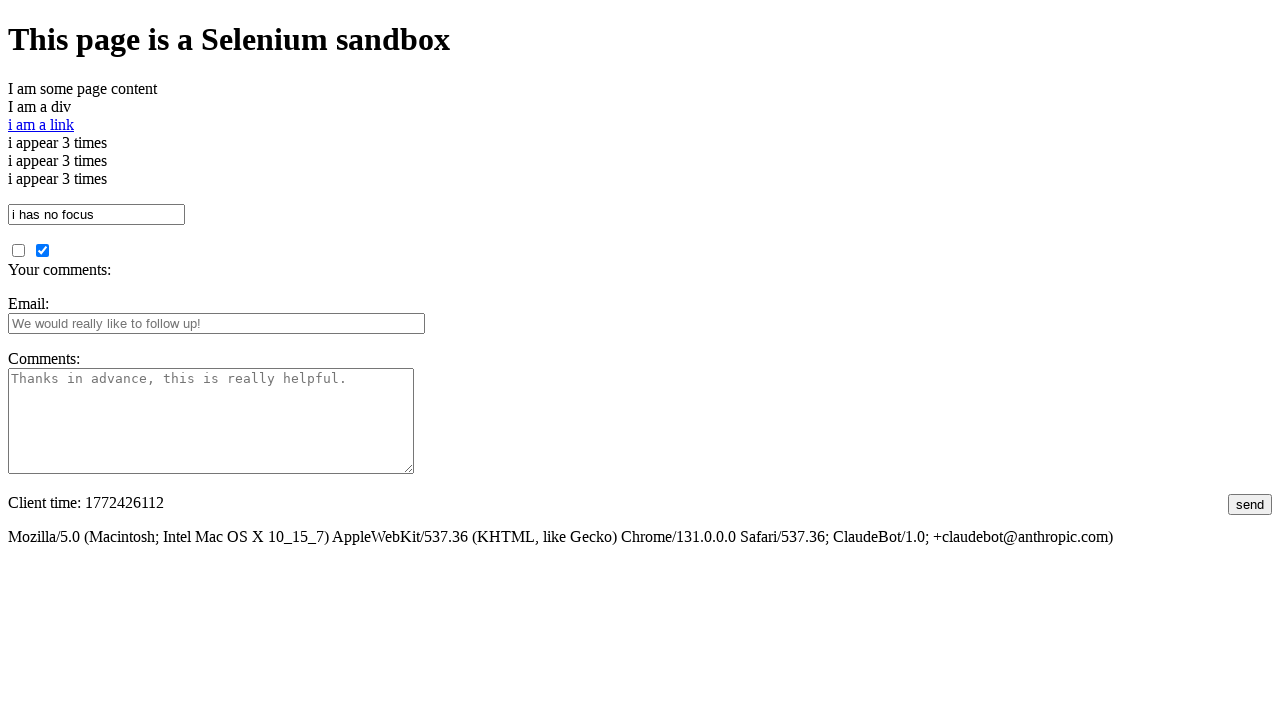

Navigated to Sauce Labs guinea pig test page
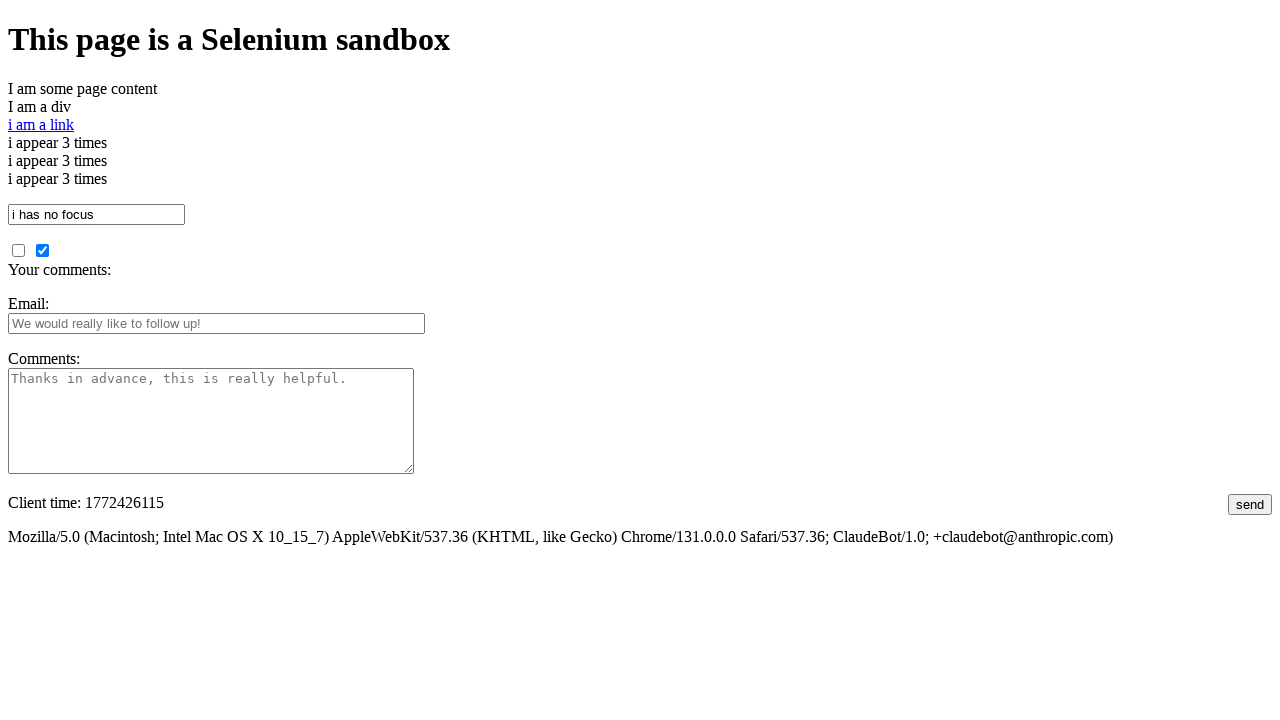

Verified page title is 'I am a page title - Sauce Labs'
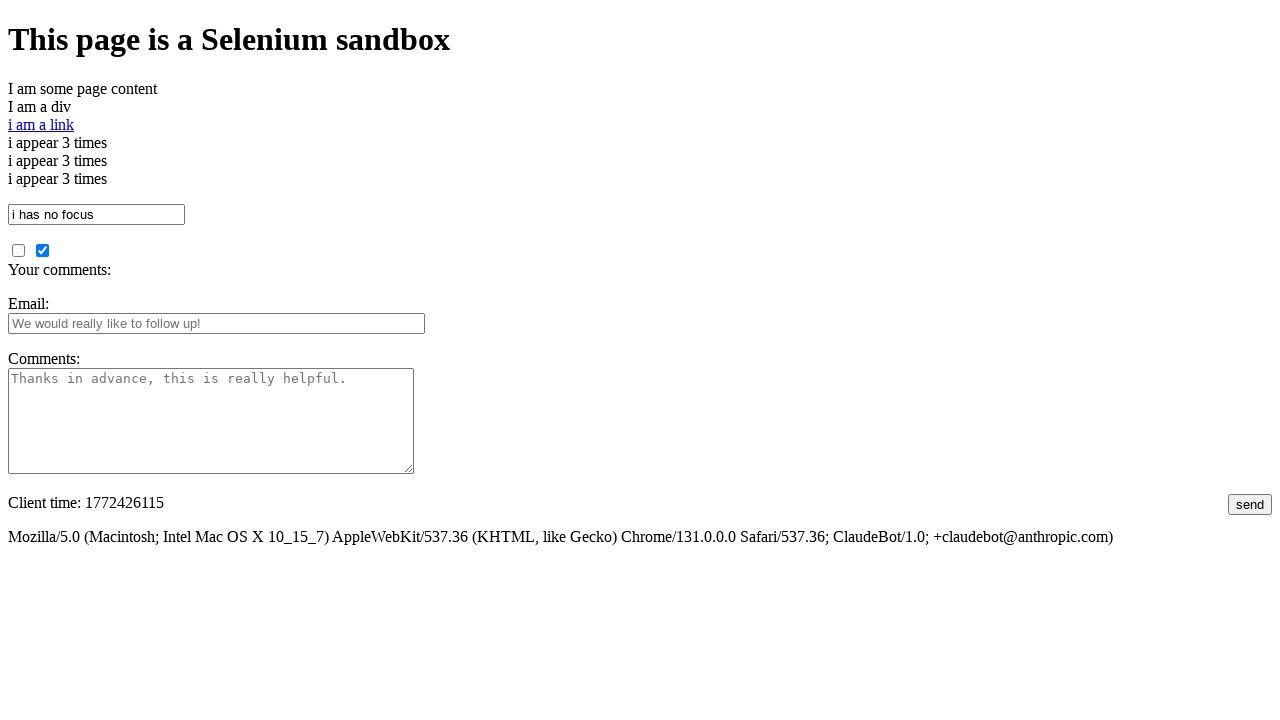

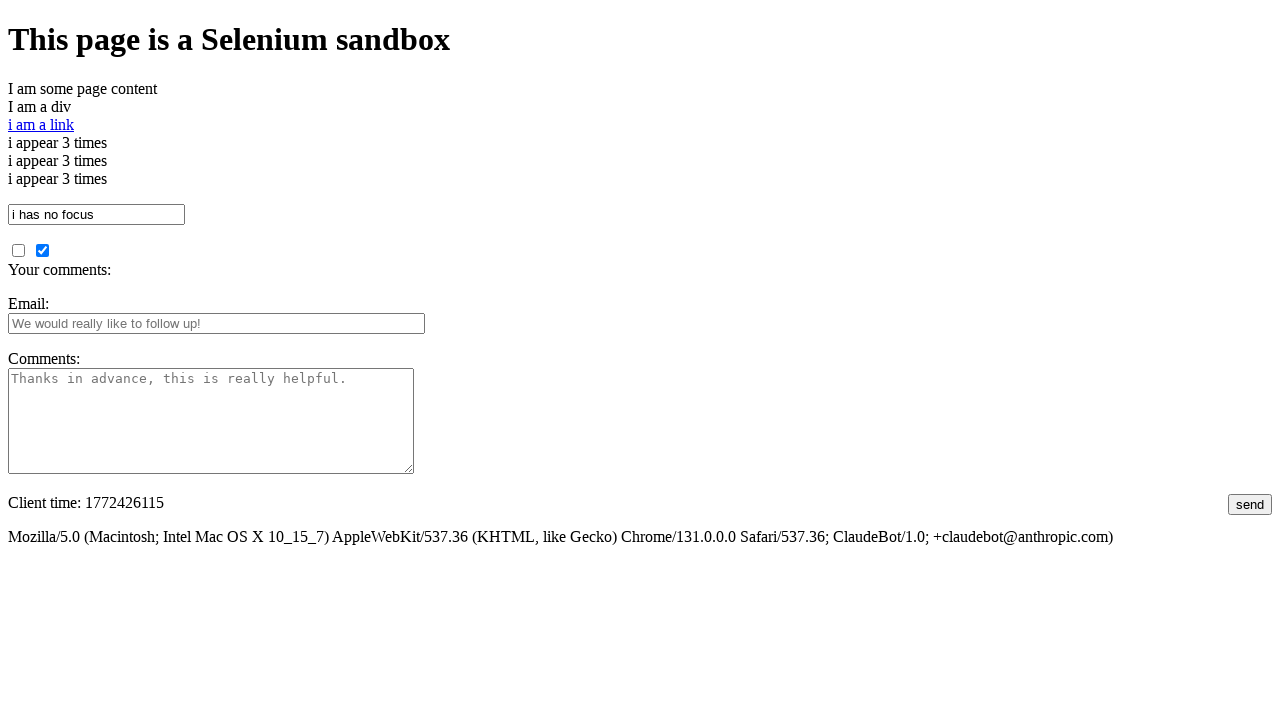